Tests keyboard key press functionality by sending a TAB key using keyboard actions and verifying the result text displays the correct key pressed.

Starting URL: http://the-internet.herokuapp.com/key_presses

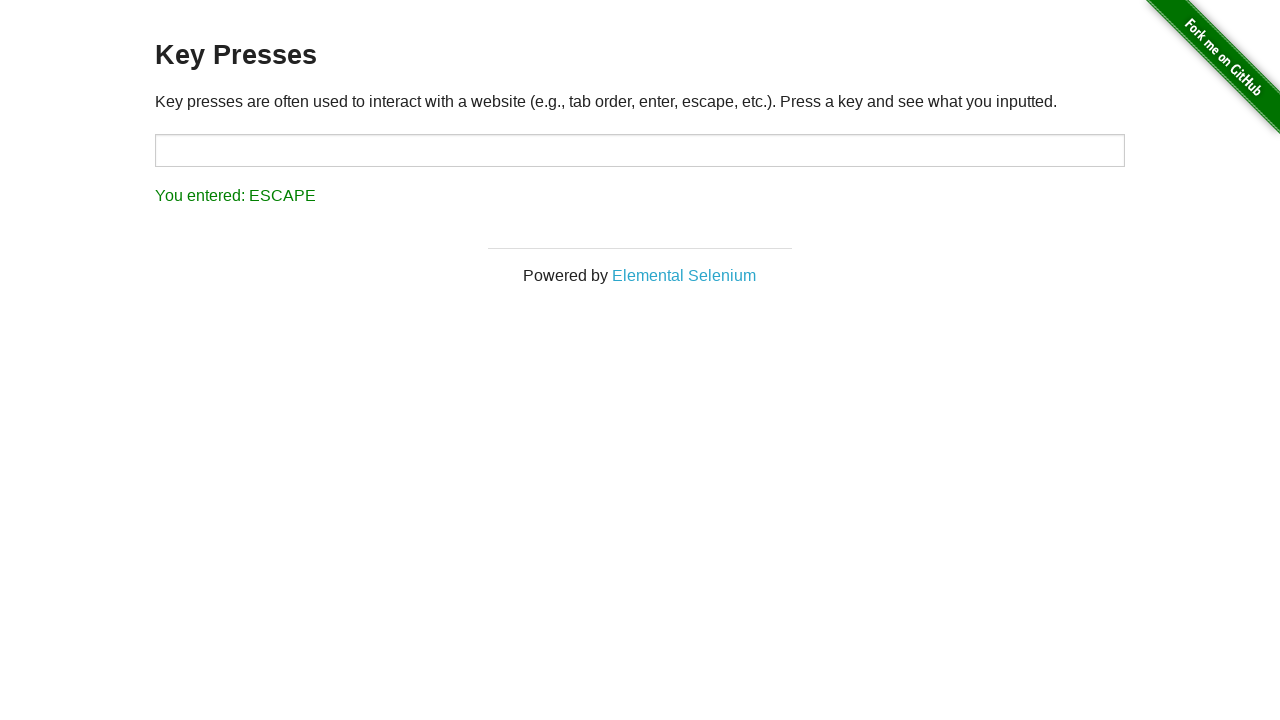

Pressed TAB key using keyboard
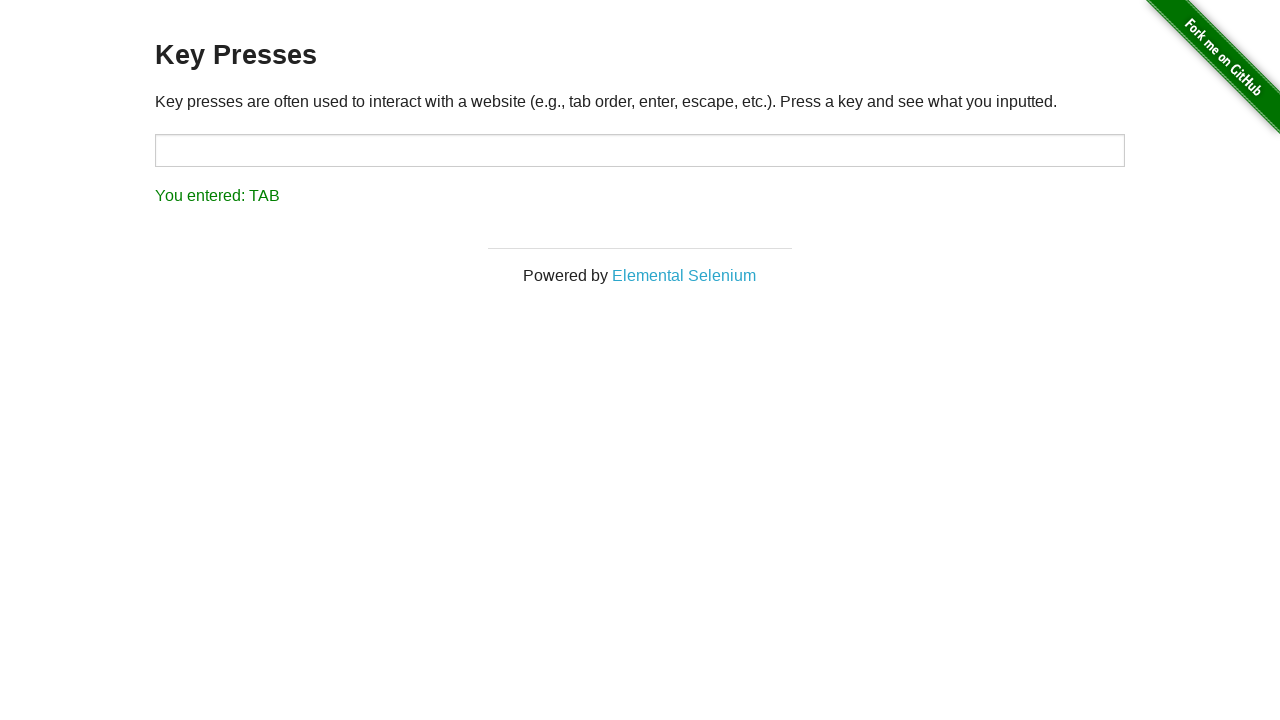

Result element loaded
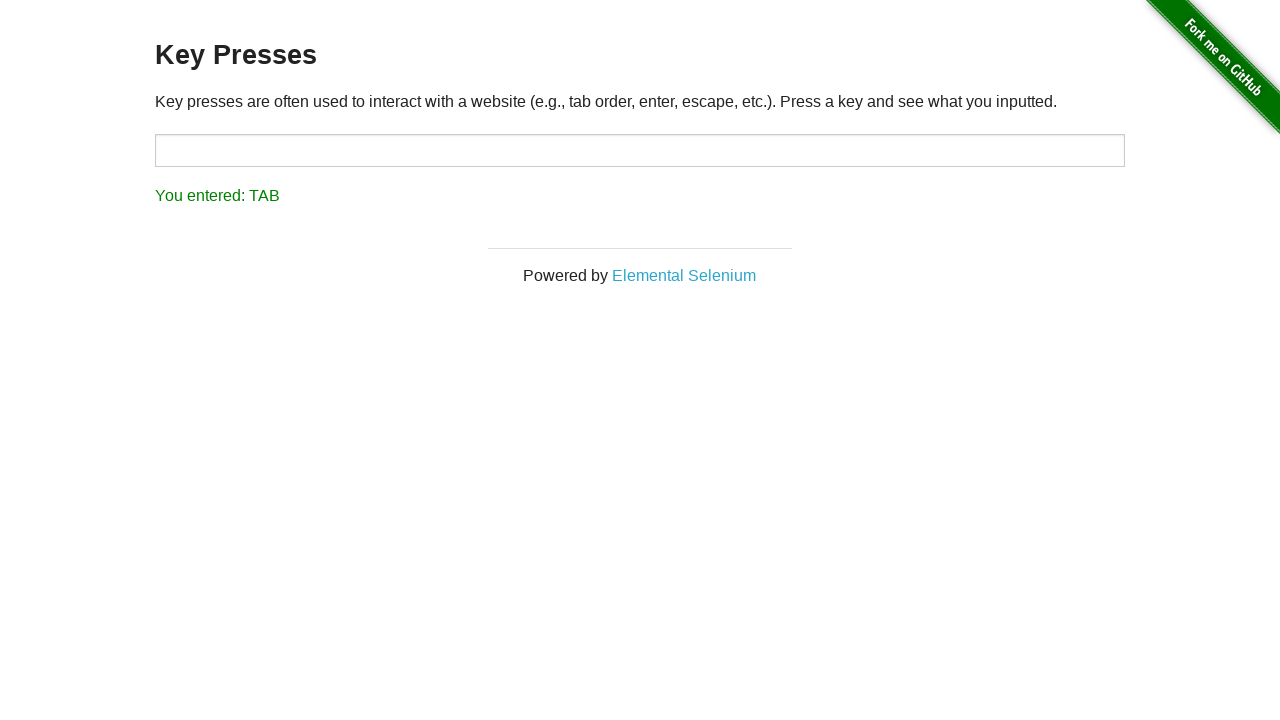

Retrieved result text content
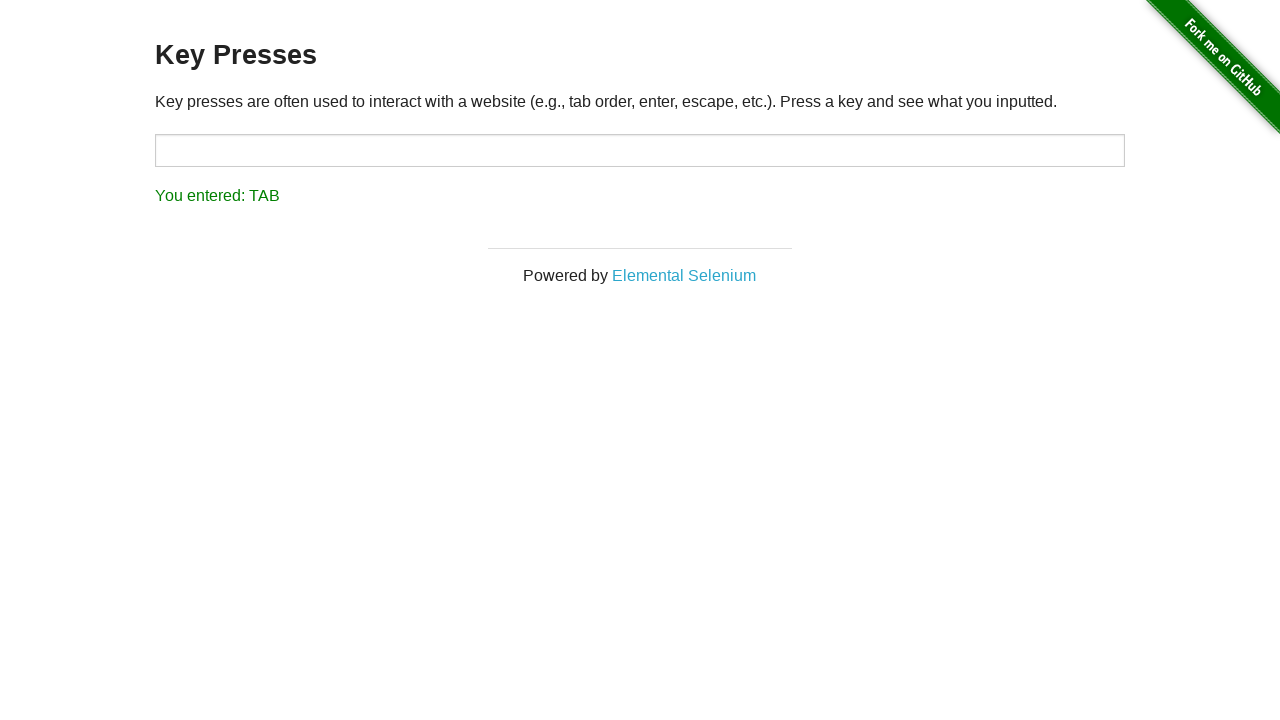

Verified result text displays 'You entered: TAB'
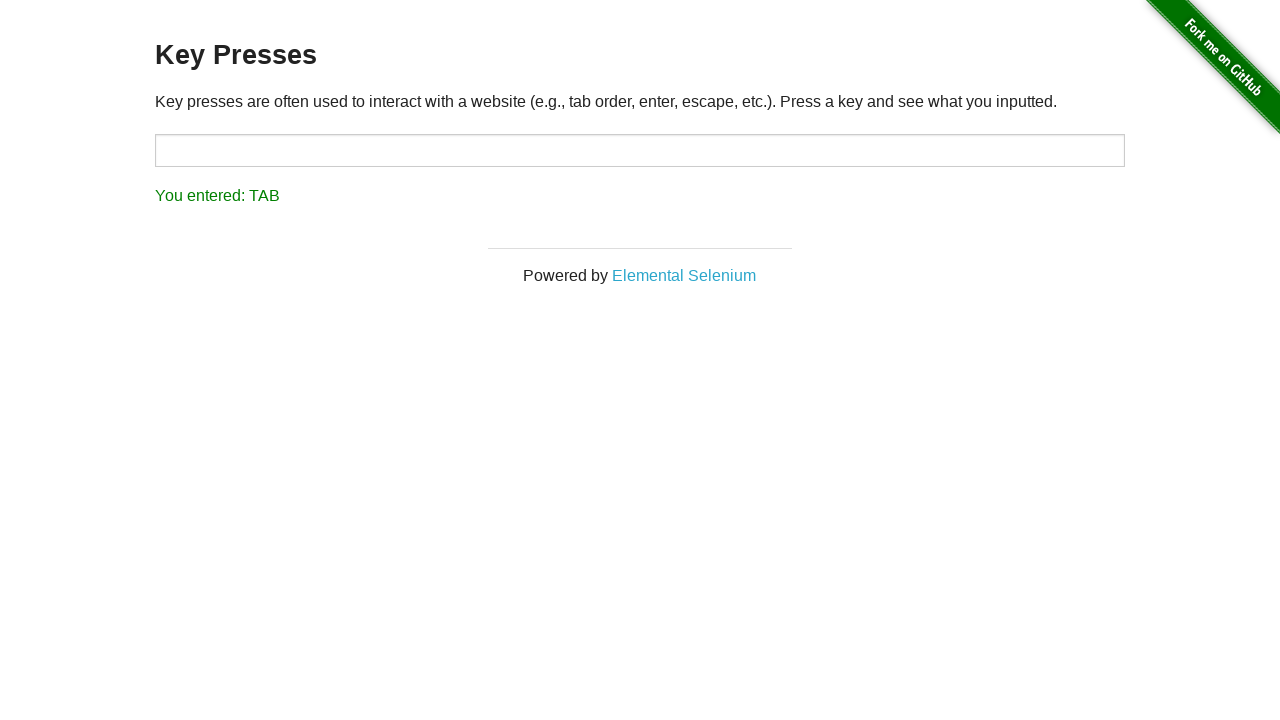

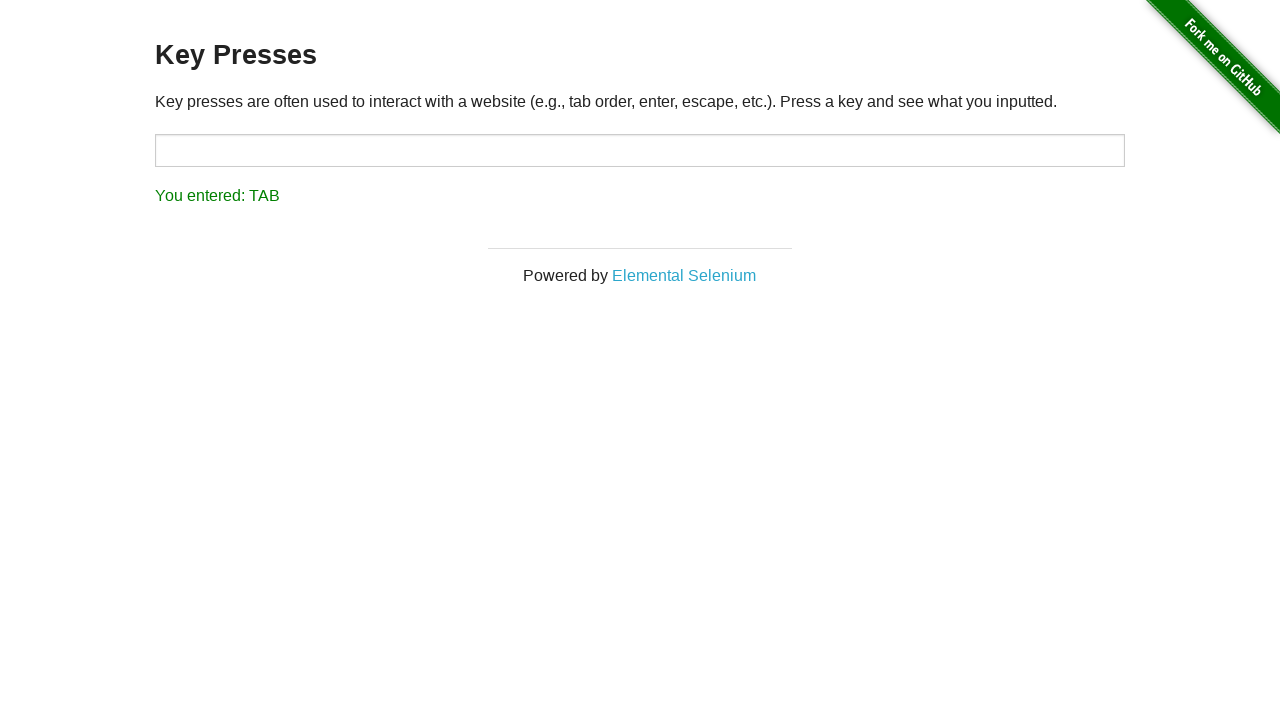